Tests double-click functionality by double-clicking a paragraph element within an iframe

Starting URL: https://www.w3schools.com/jsref/tryit.asp?filename=tryjsref_ondblclick

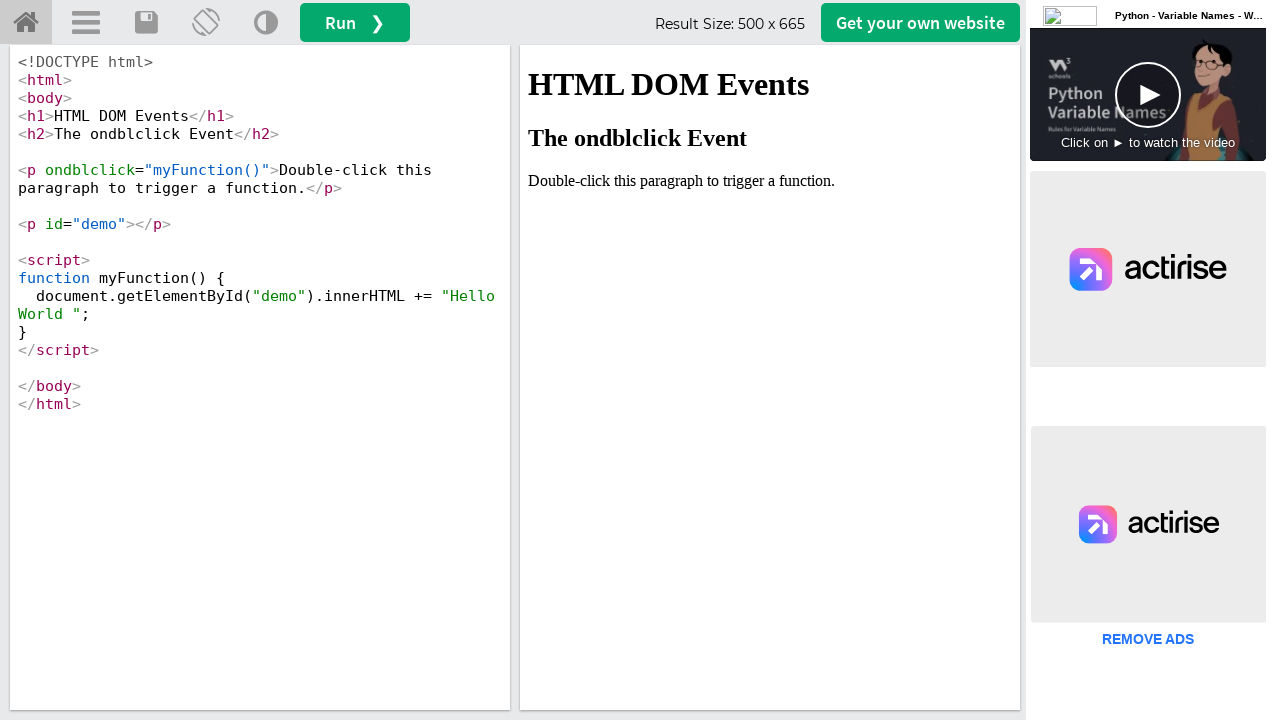

Switched to iframeResult
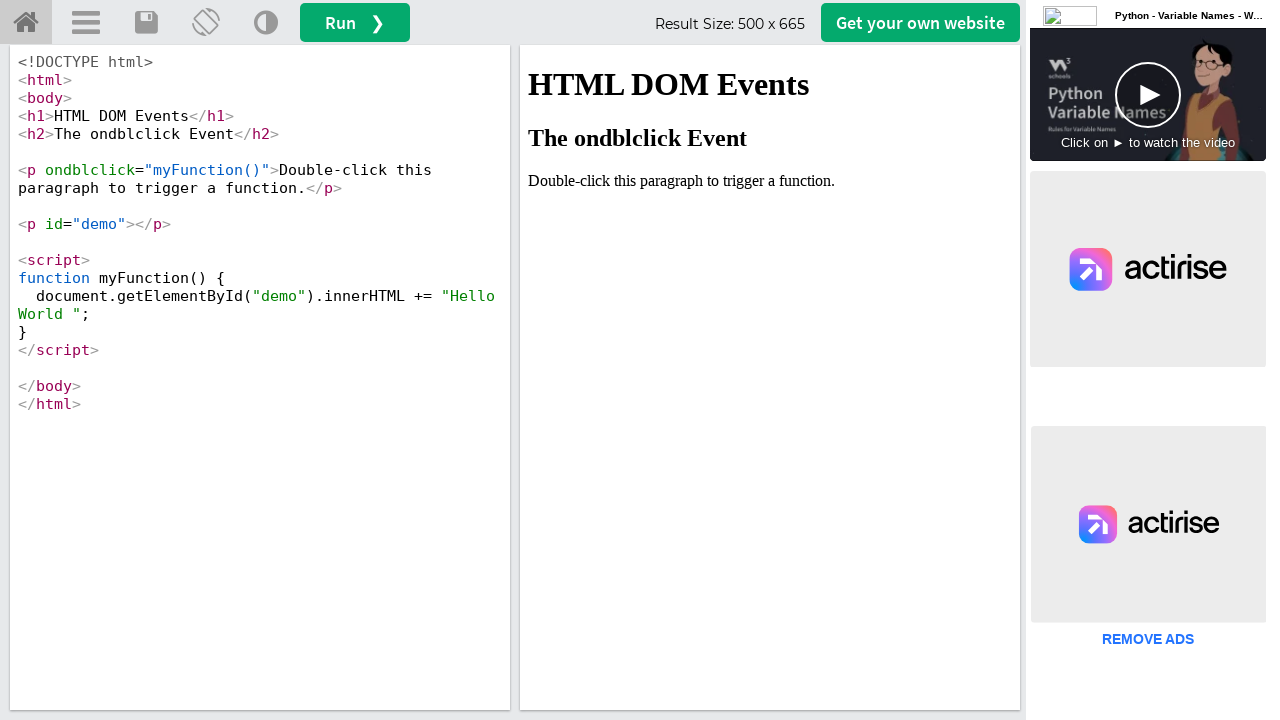

Waited 2000ms for iframe to load
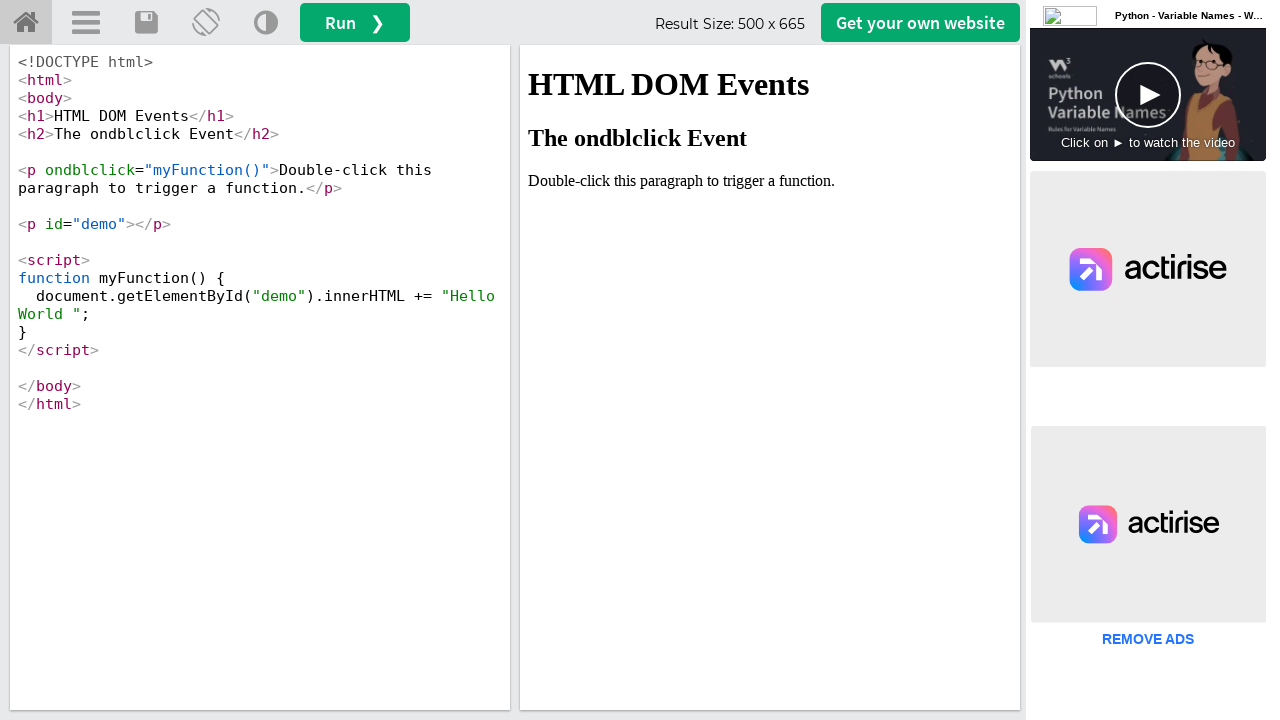

Located paragraph element 'Double-click this paragraph to trigger a function.'
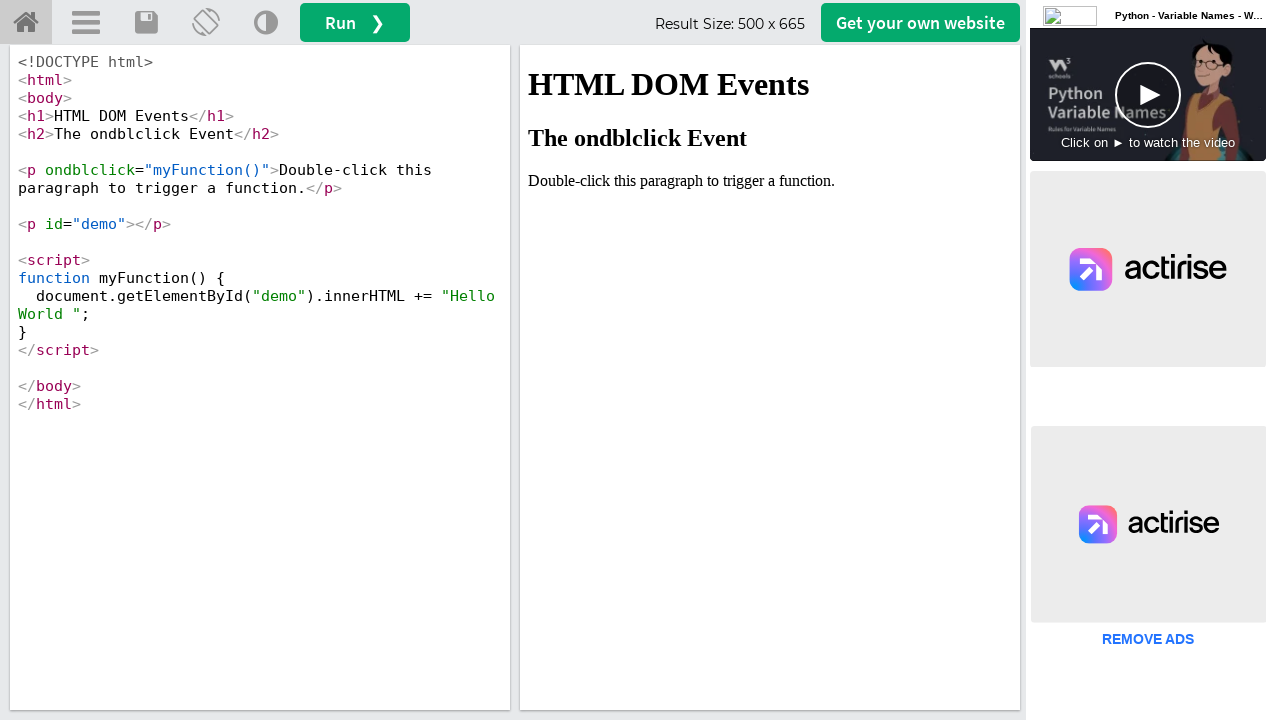

Double-clicked the paragraph element at (770, 181) on xpath=//p[contains(text(),'Double-click this paragraph to trigger a function.')]
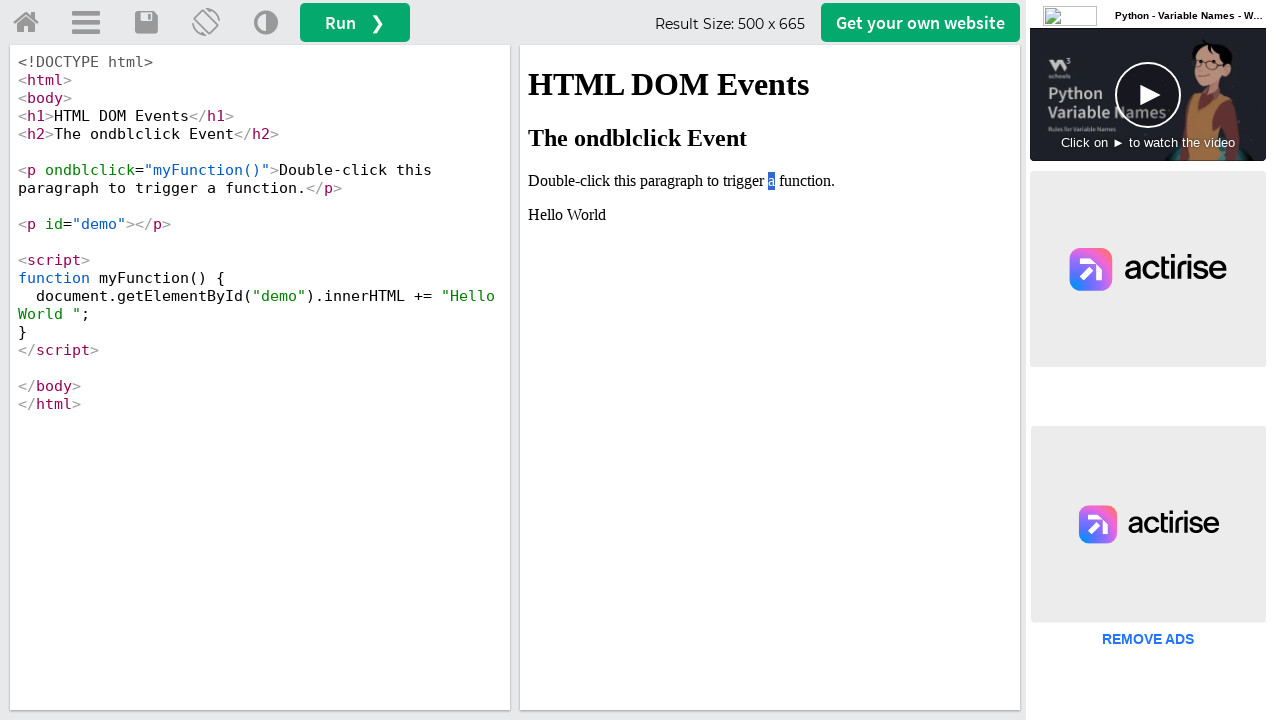

Waited 2000ms for double-click action to complete
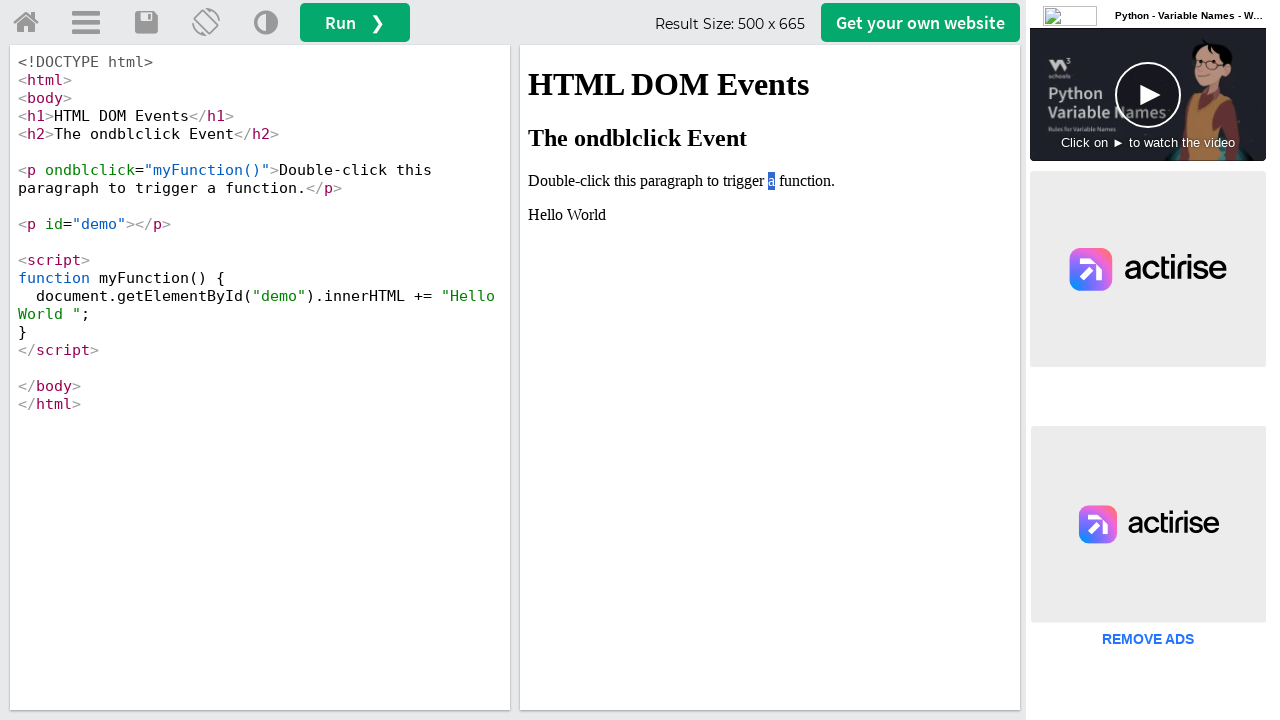

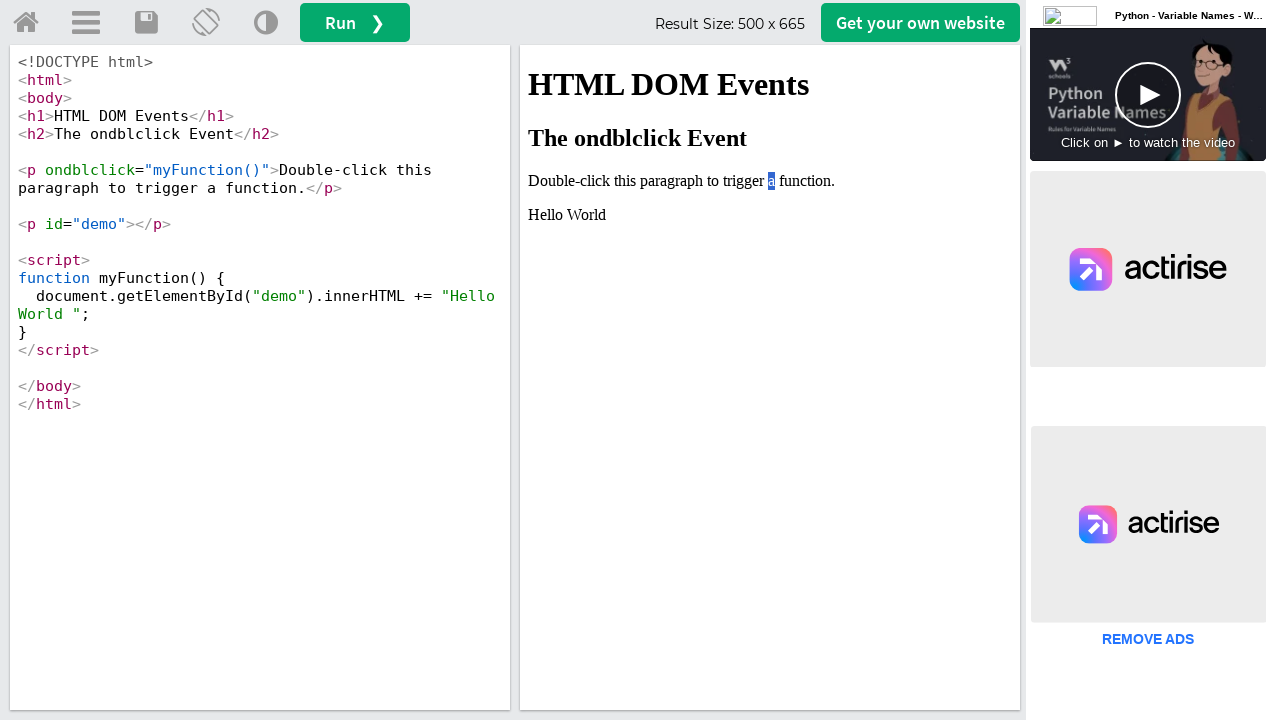